Tests the parking calculator by selecting Short-Term Parking, entering start date/time and leaving date/time, then submitting the form to calculate parking cost.

Starting URL: https://www.shino.de/parkcalc/

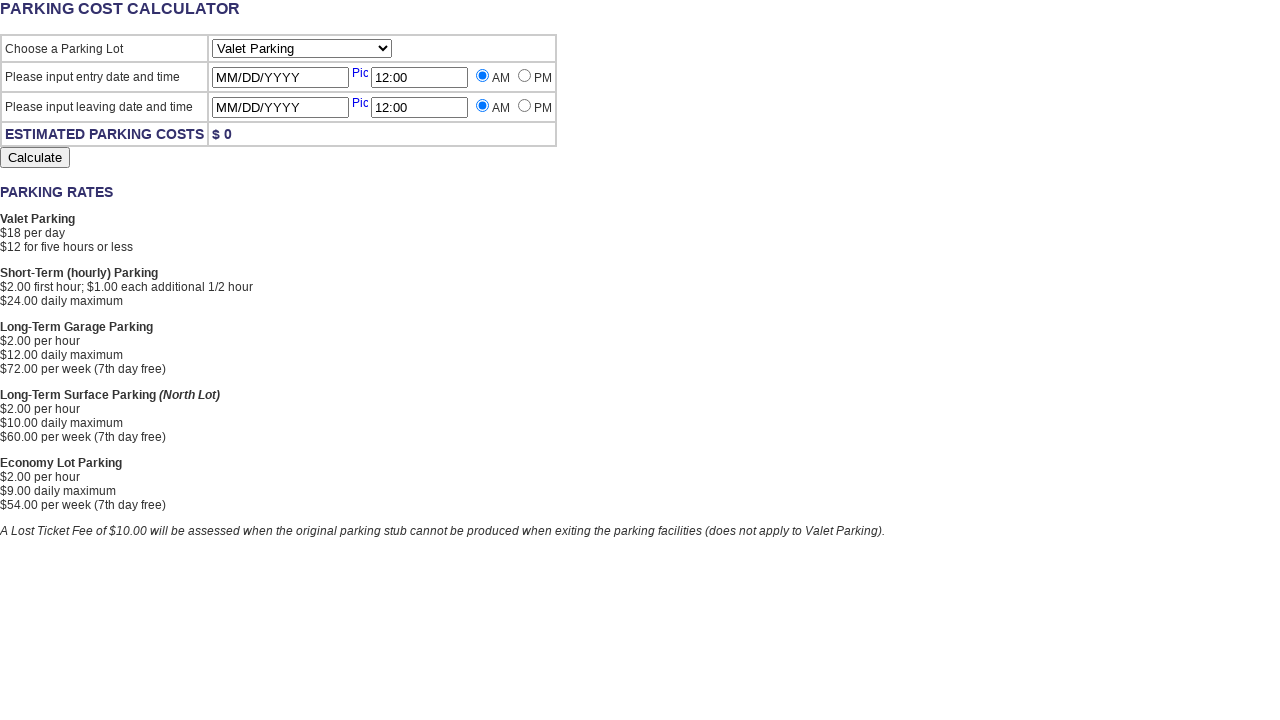

Selected 'Short-Term Parking' from parking lot dropdown on select[name='ParkingLot']
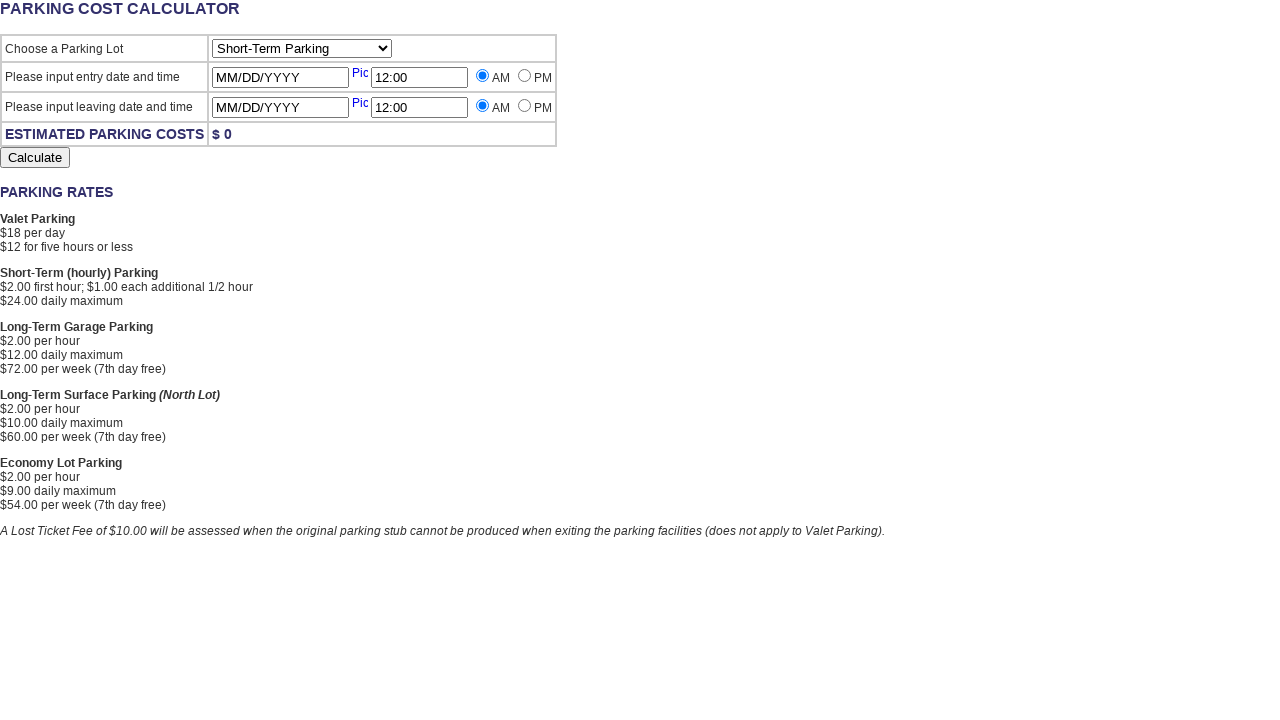

Entered starting date: 5/14/2022 on input[name='StartingDate']
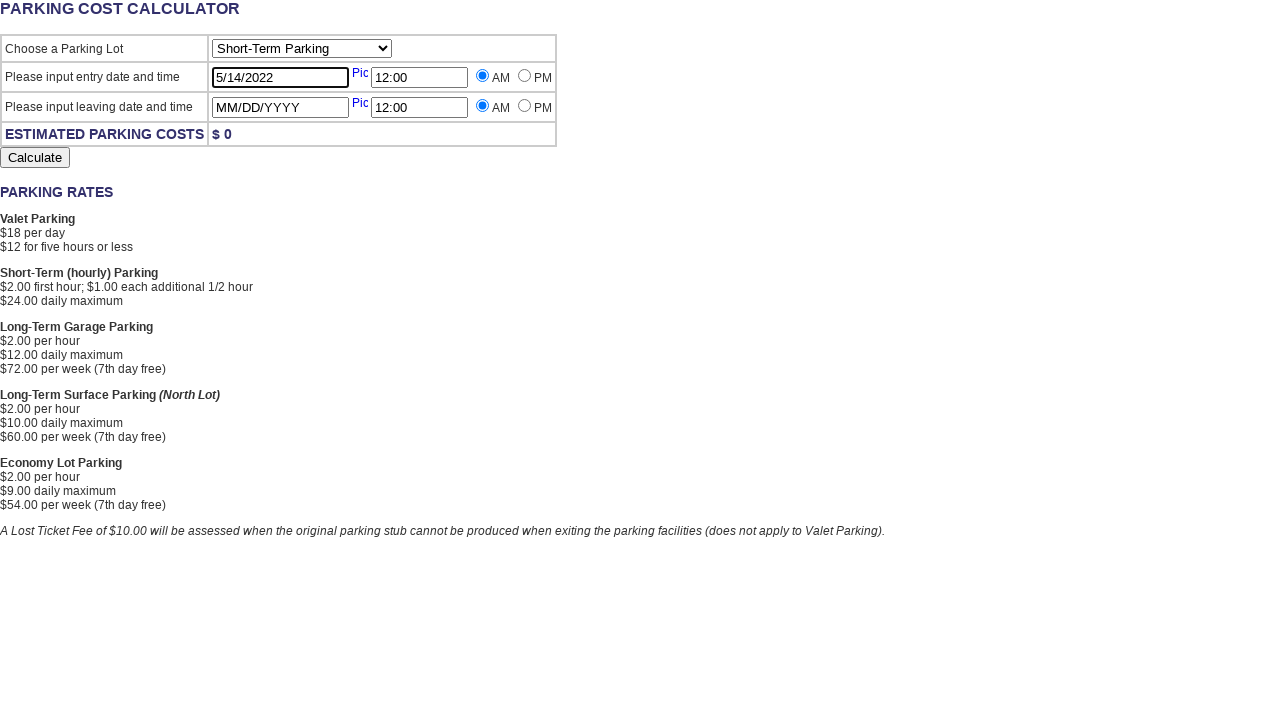

Entered starting time: 8:00 on input[name='StartingTime']
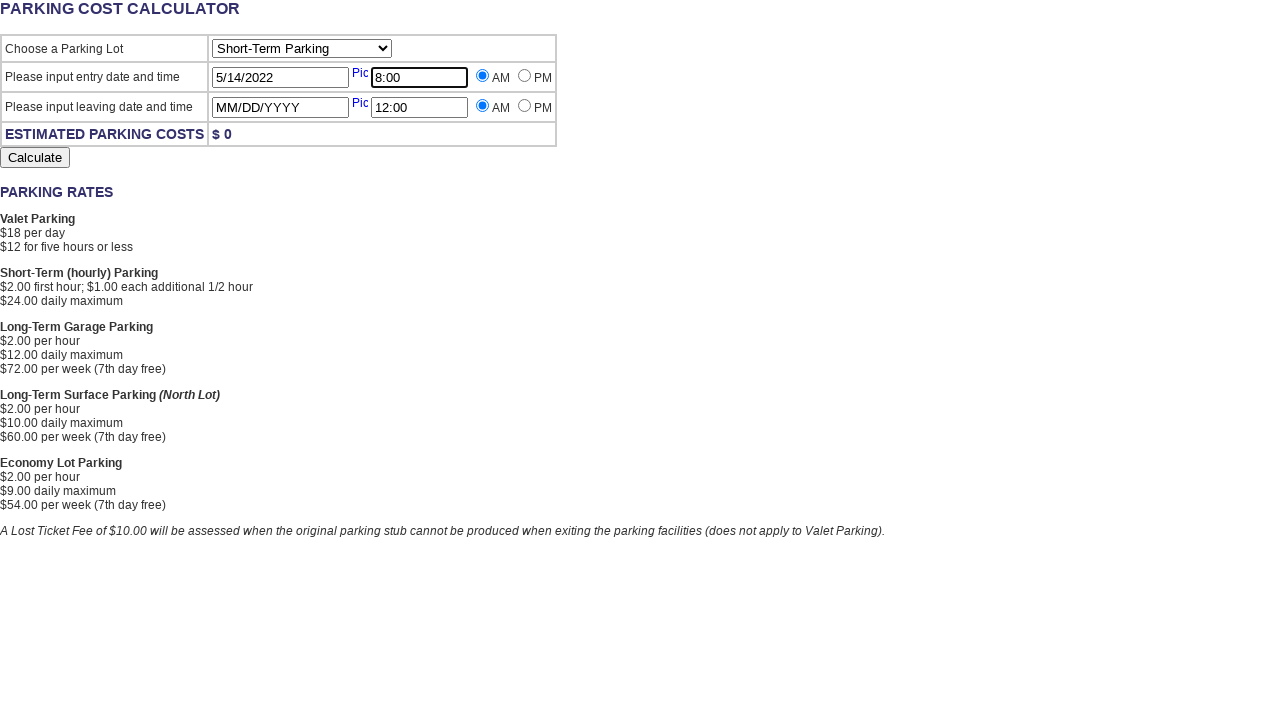

Selected AM for starting time at (482, 76) on input[name='StartingTimeAMPM'][value='AM']
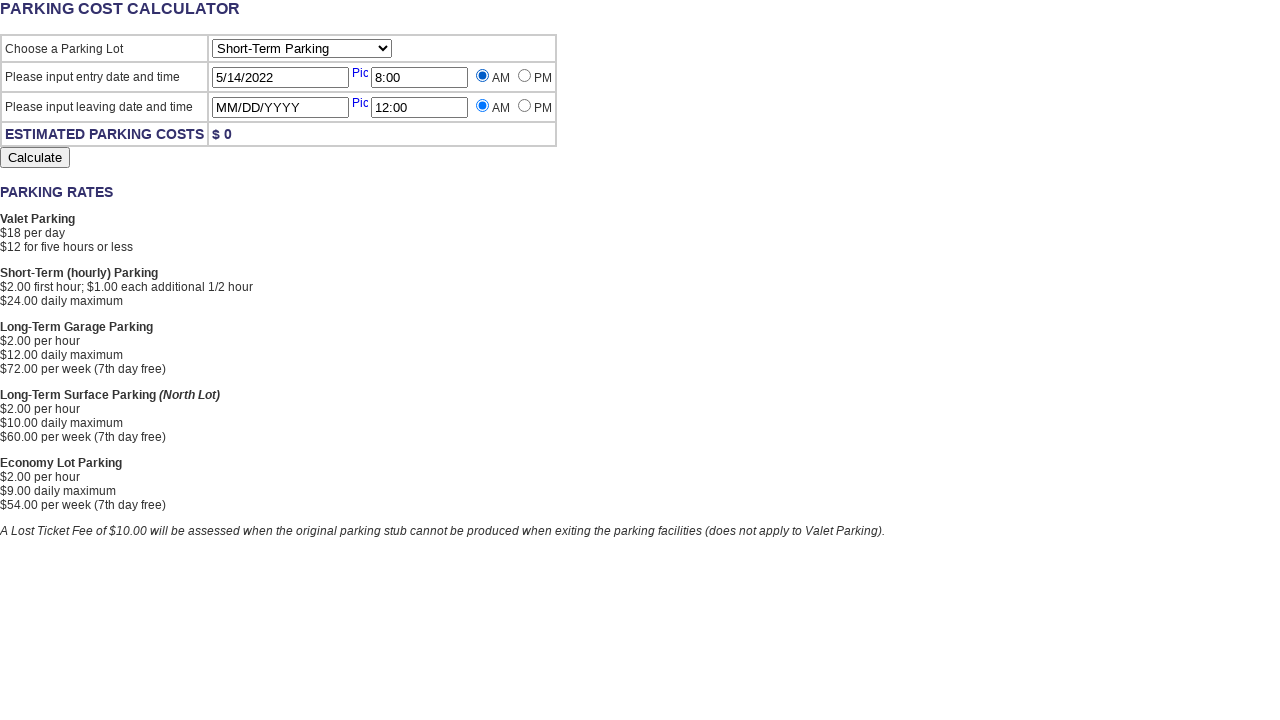

Entered leaving date: 5/20/2022 on input[name='LeavingDate']
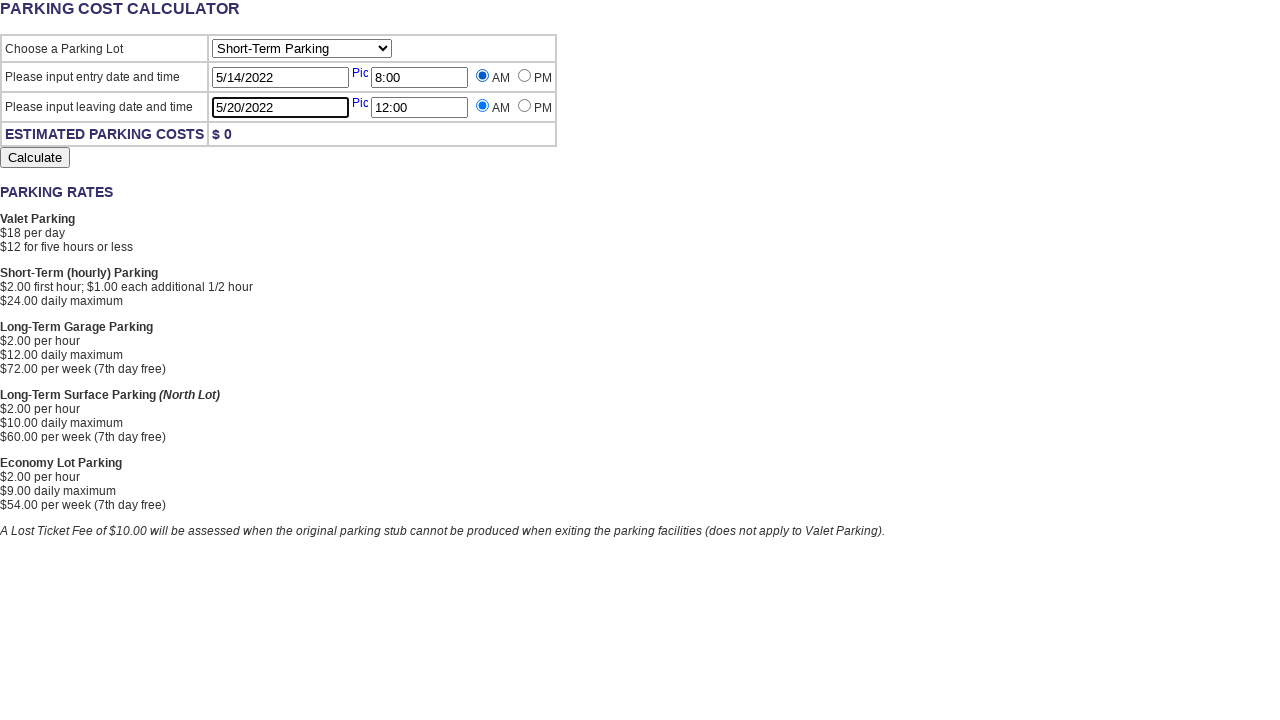

Entered leaving time: 11:00 on input[name='LeavingTime']
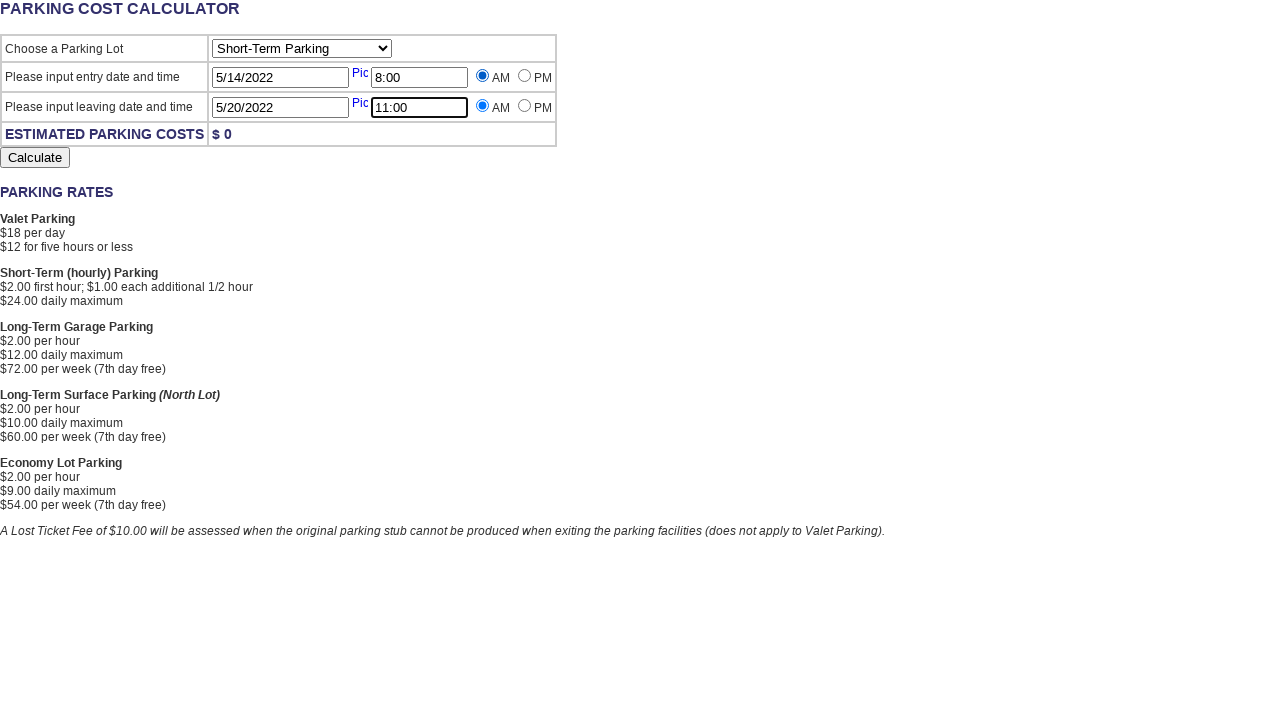

Selected PM for leaving time at (524, 106) on input[name='LeavingTimeAMPM'][value='PM']
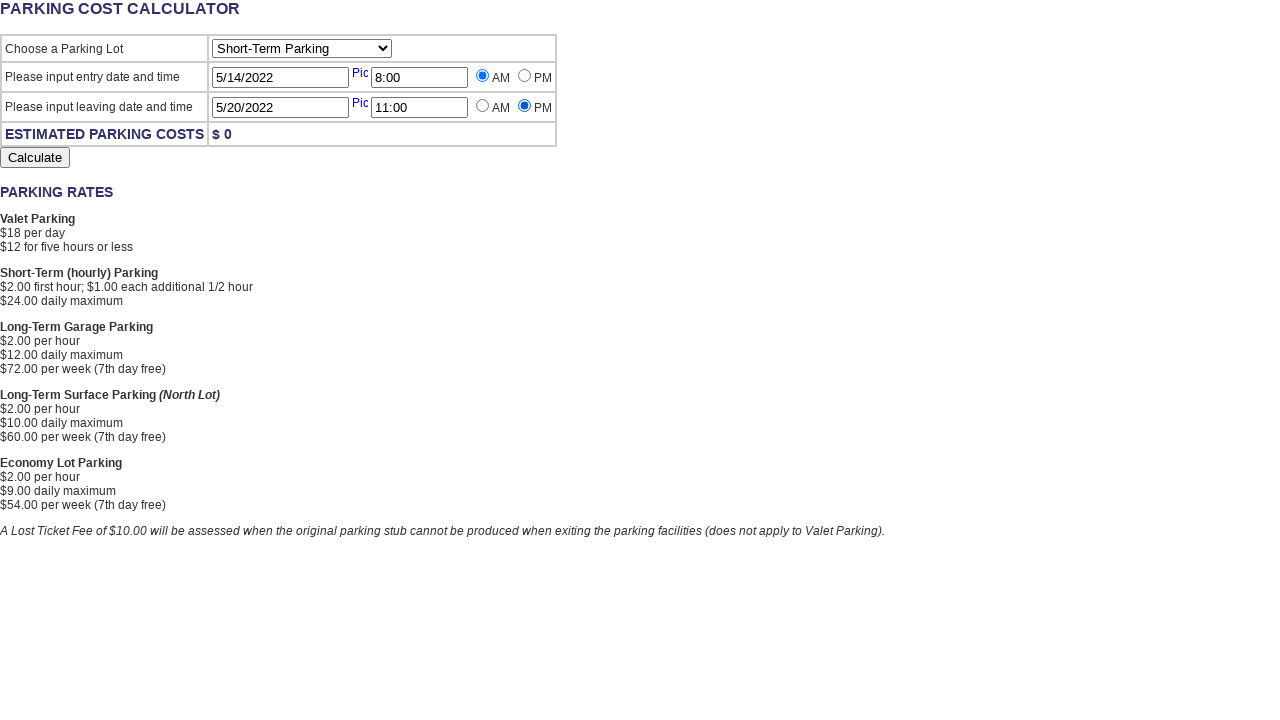

Clicked submit button to calculate parking cost at (35, 158) on input[name='Submit']
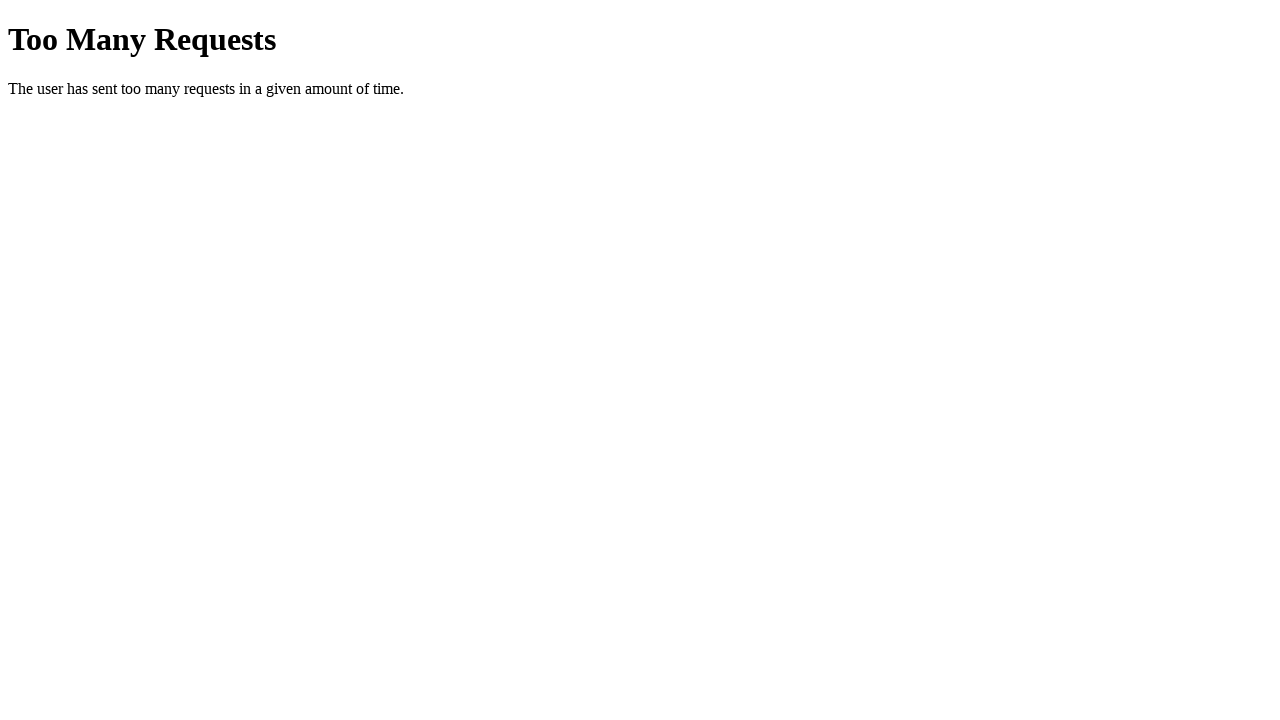

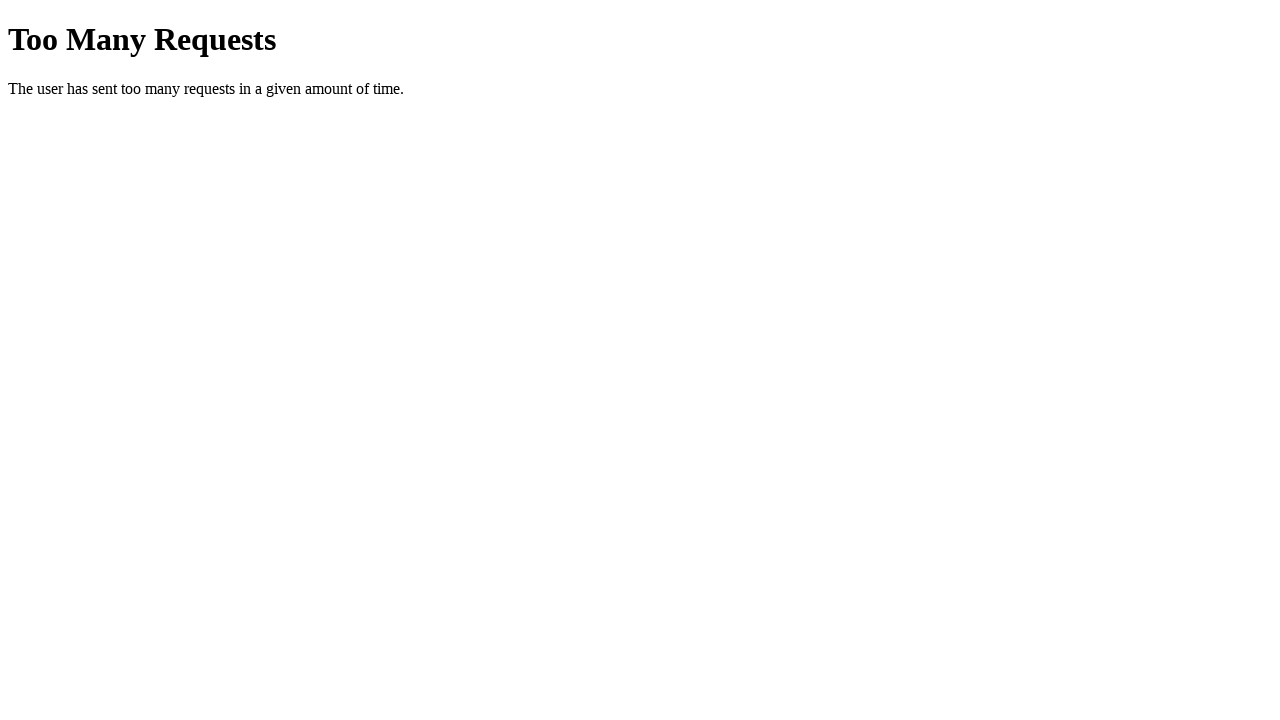